Fills out a form inside an iframe with first and last name, submits it, and validates the result message appears outside the iframe.

Starting URL: https://techglobal-training.com/frontend/iframes

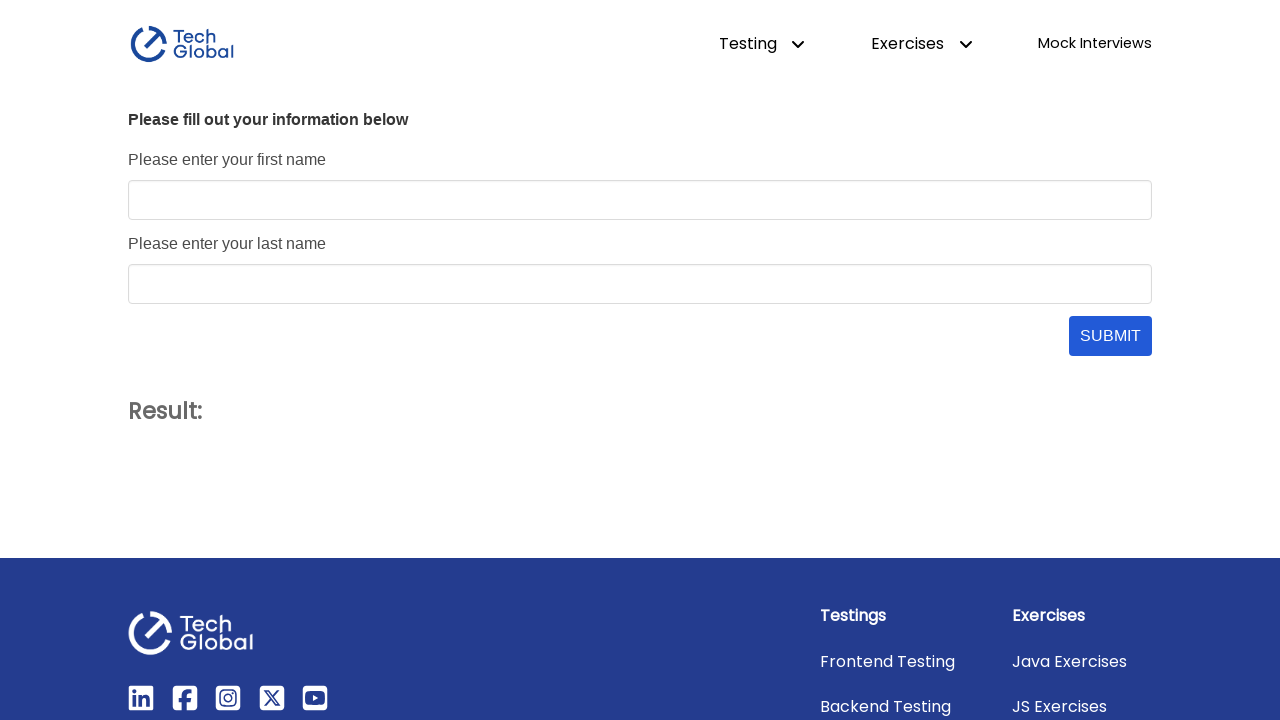

Located iframe with name 'form_frame'
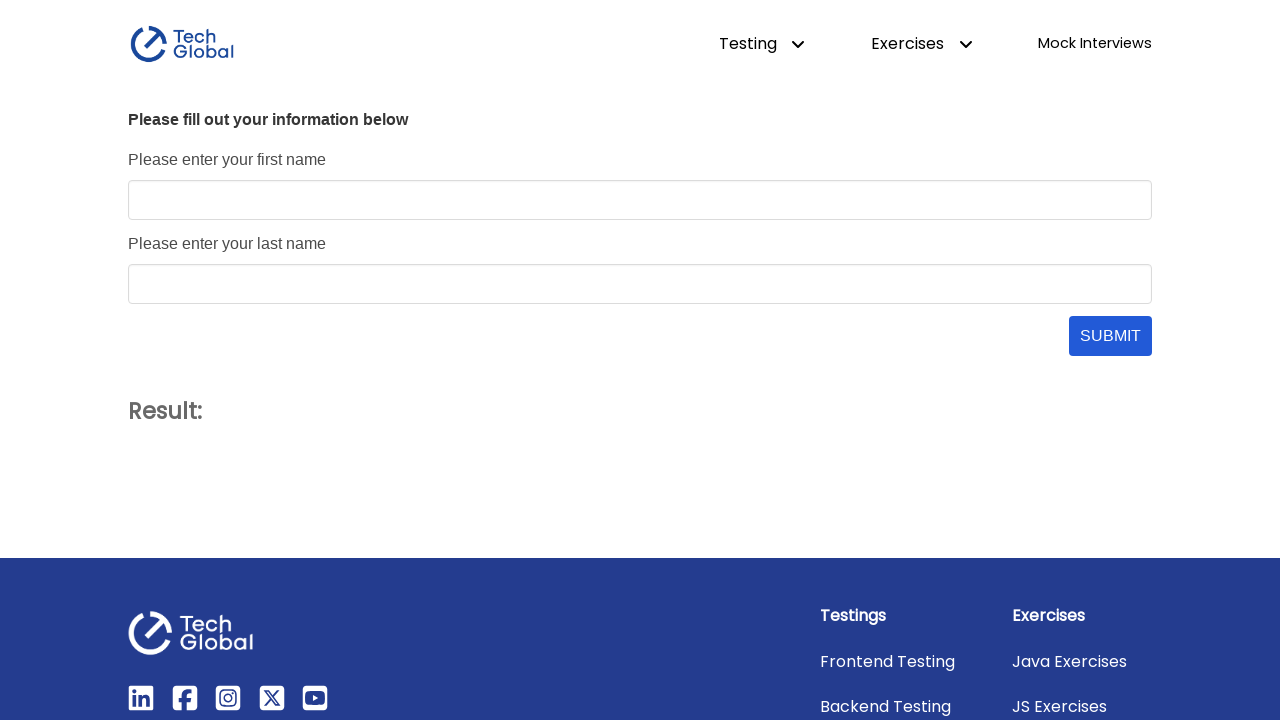

Filled first name field with 'John' on iframe[name='form_frame'] >> internal:control=enter-frame >> #first_name
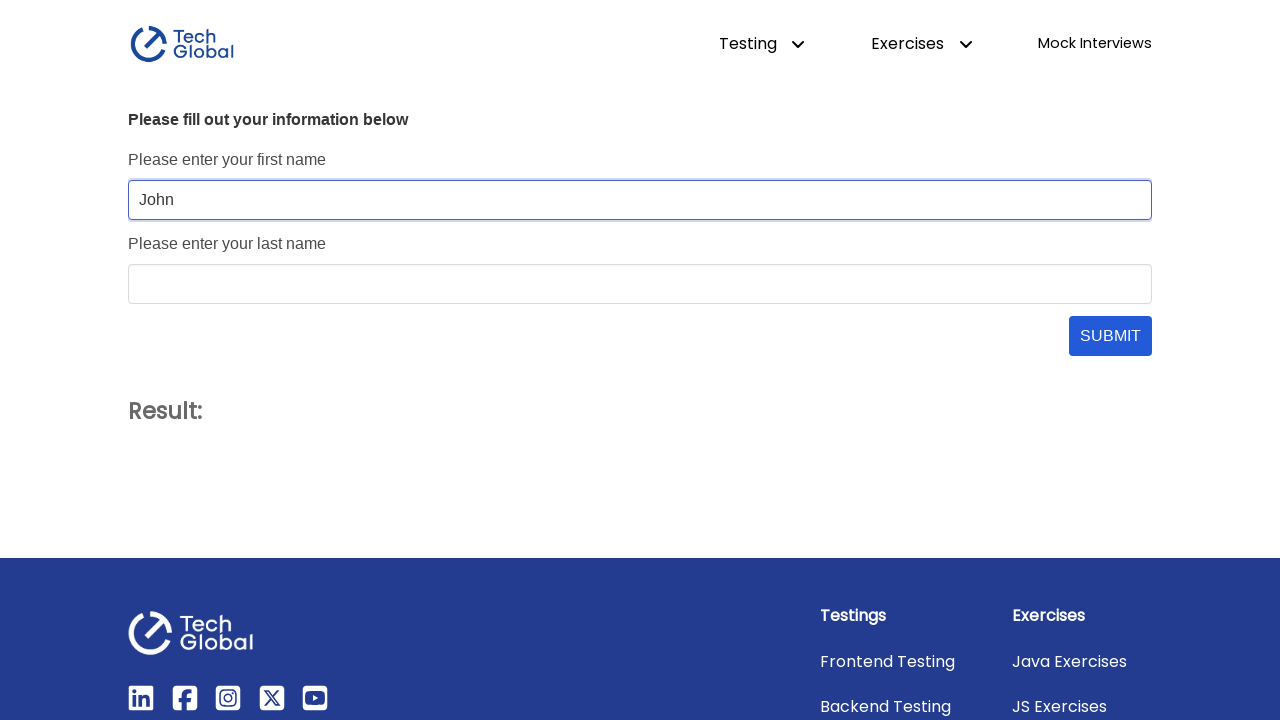

Filled last name field with 'Doe' on iframe[name='form_frame'] >> internal:control=enter-frame >> #last_name
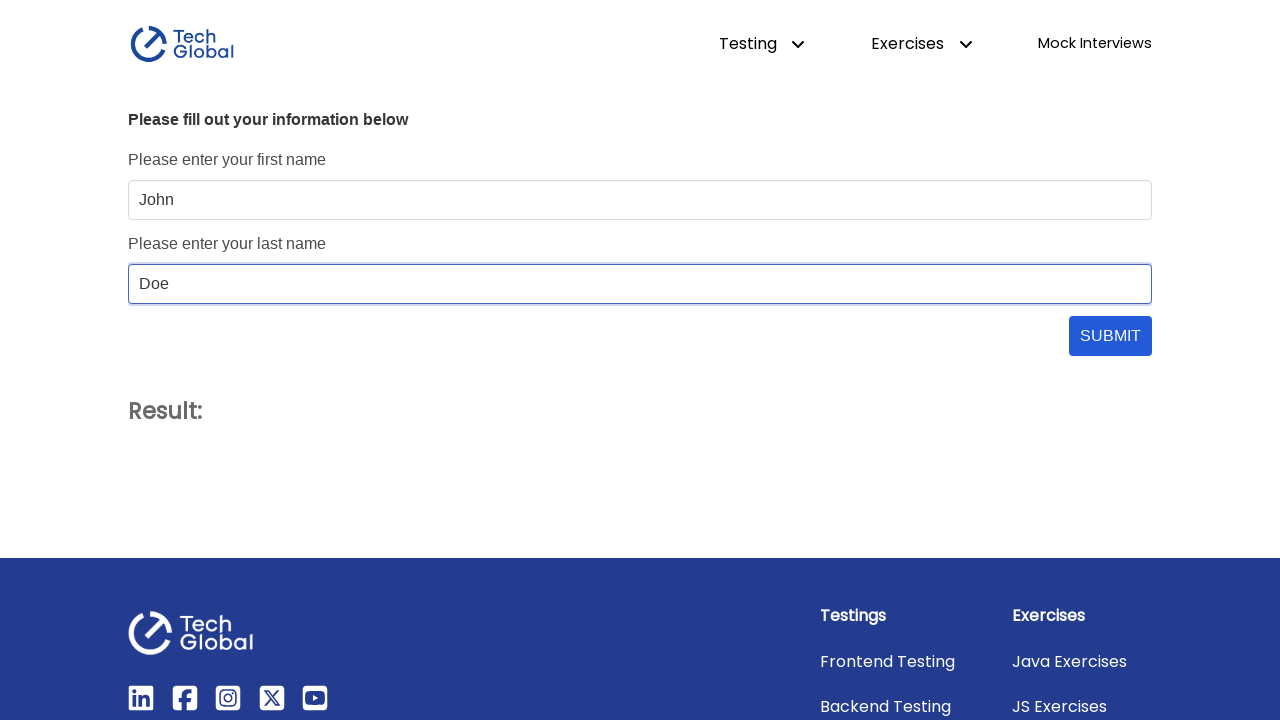

Clicked the submit button at (1110, 336) on iframe[name='form_frame'] >> internal:control=enter-frame >> #submit
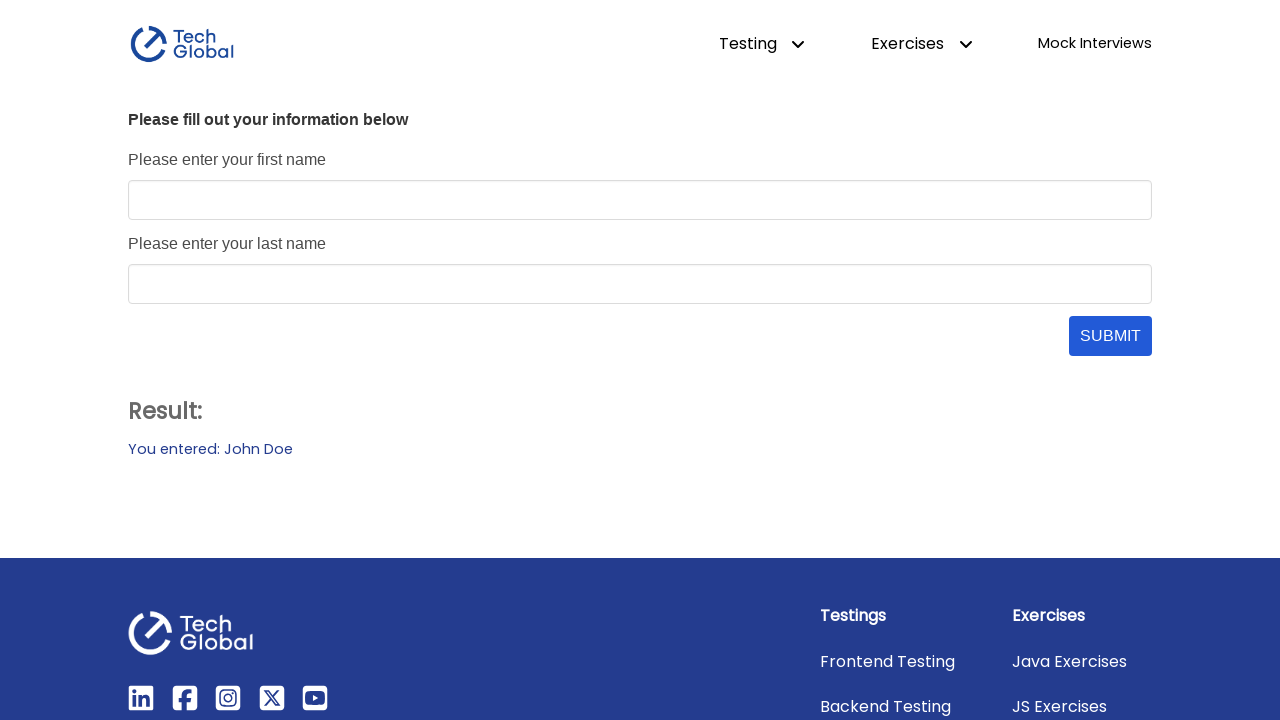

Waited for result message to become visible outside the iframe
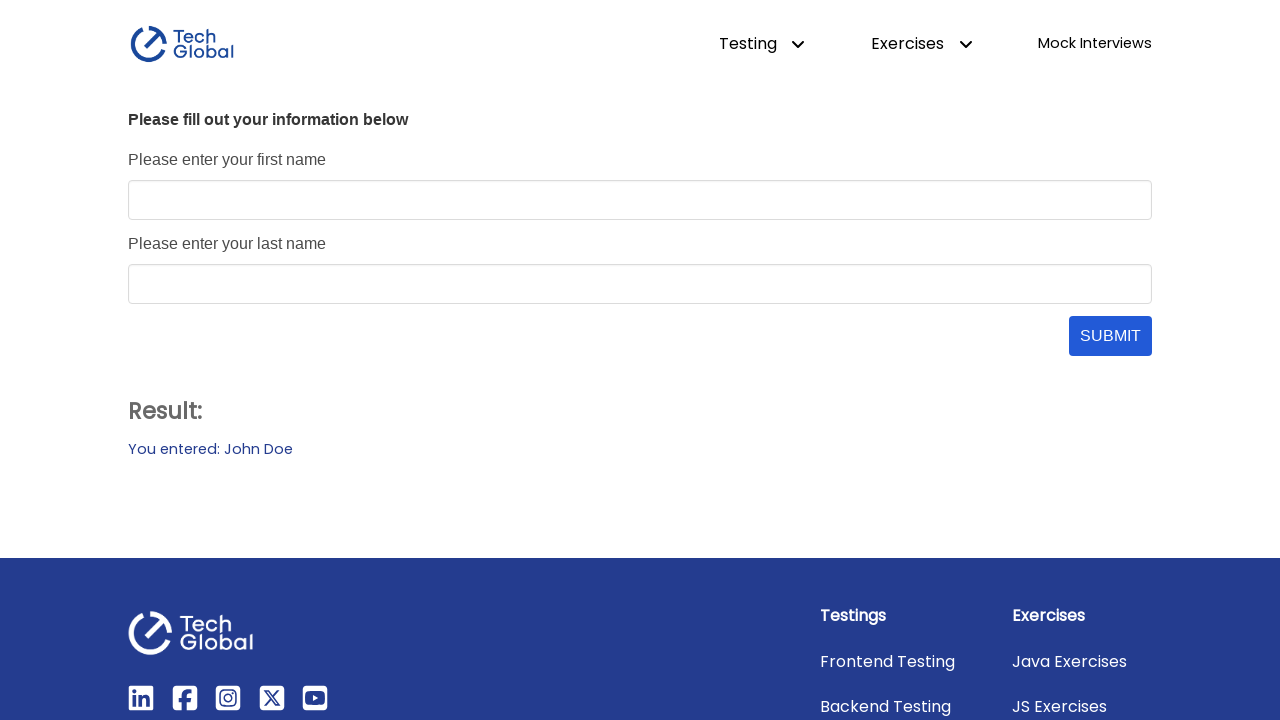

Verified result text matches expected message 'You entered: John Doe'
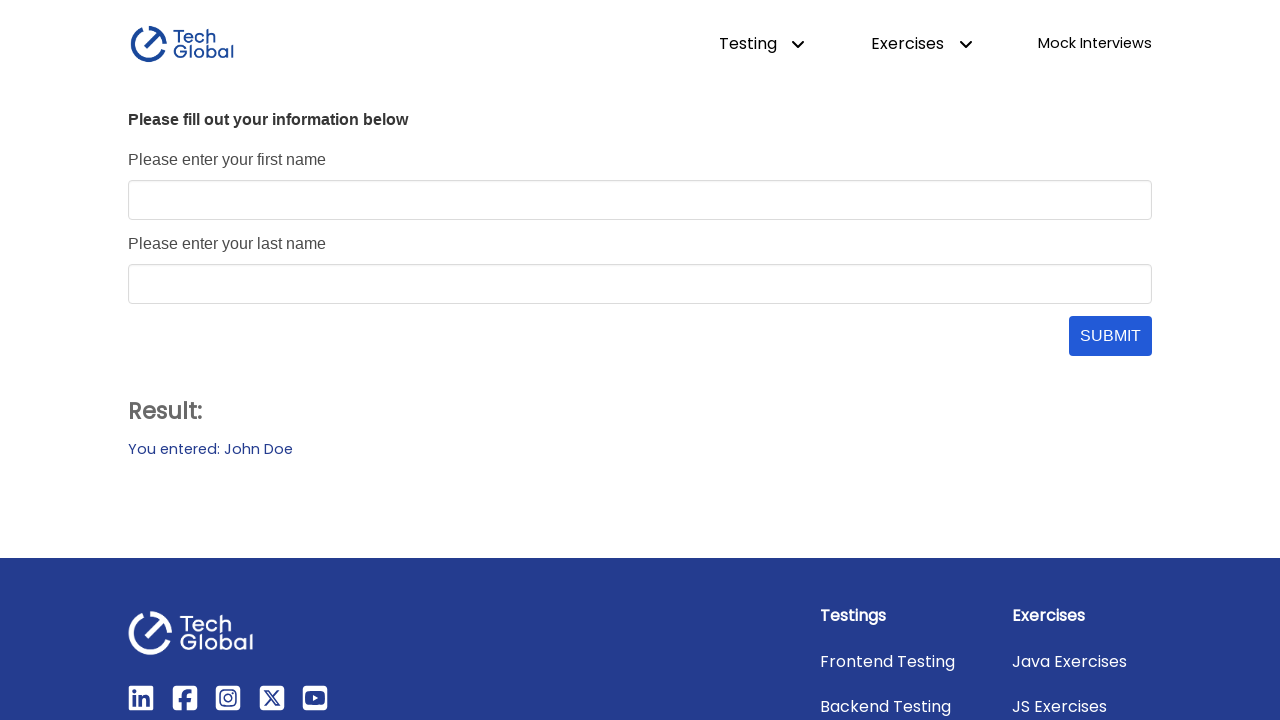

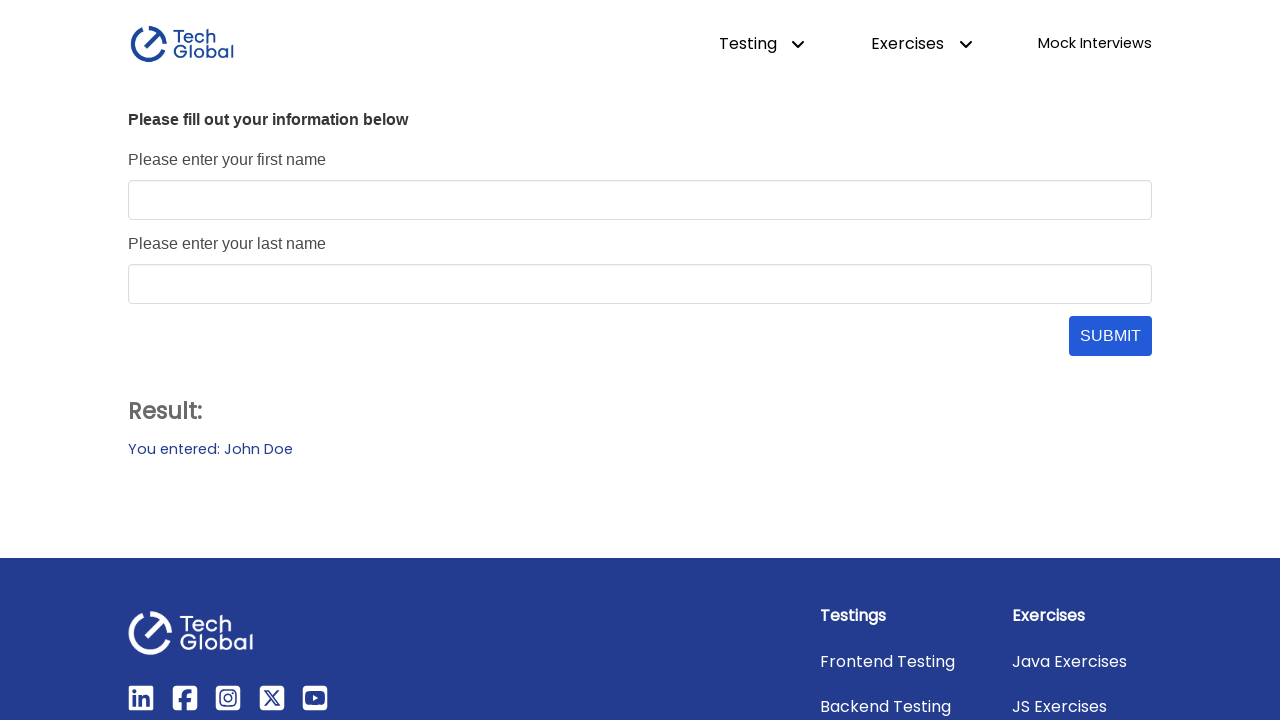